Navigates to India's CoWIN vaccination portal website, waits for a specific element to become visible, and clicks on it.

Starting URL: https://www.cowin.gov.in/

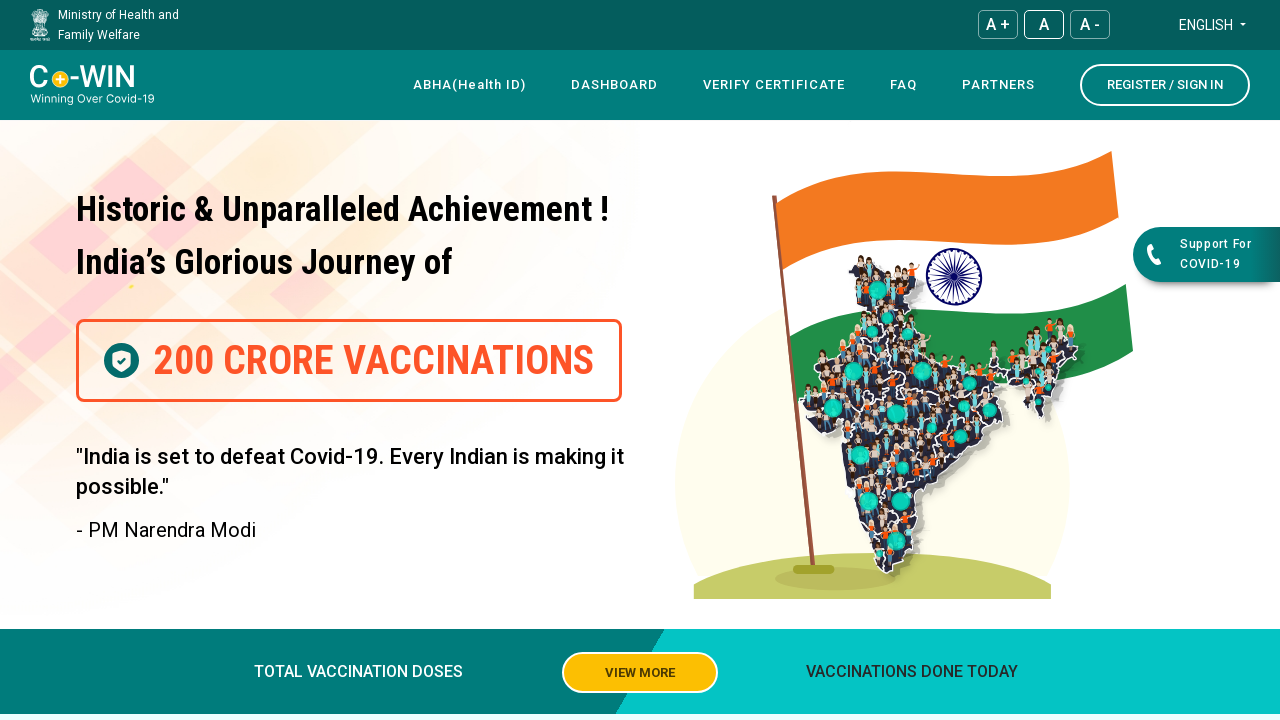

Navigated to India's CoWIN vaccination portal website
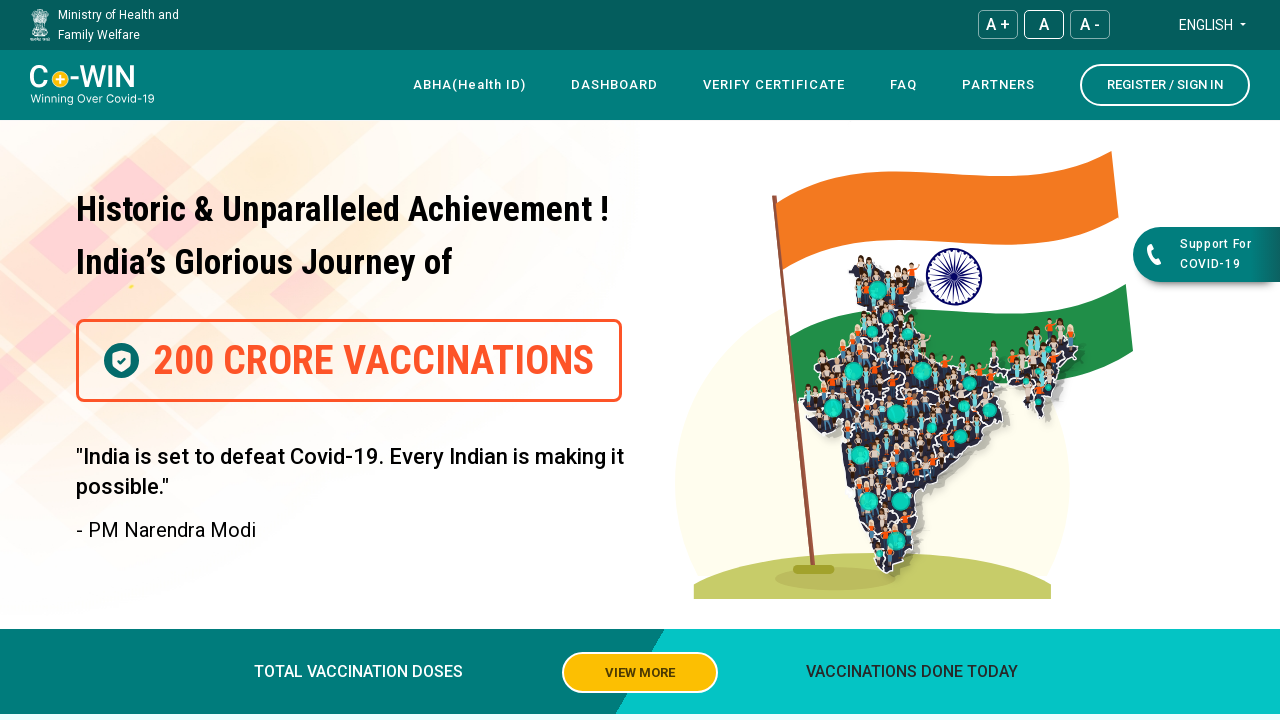

Waited for the target element with role attribute to become visible
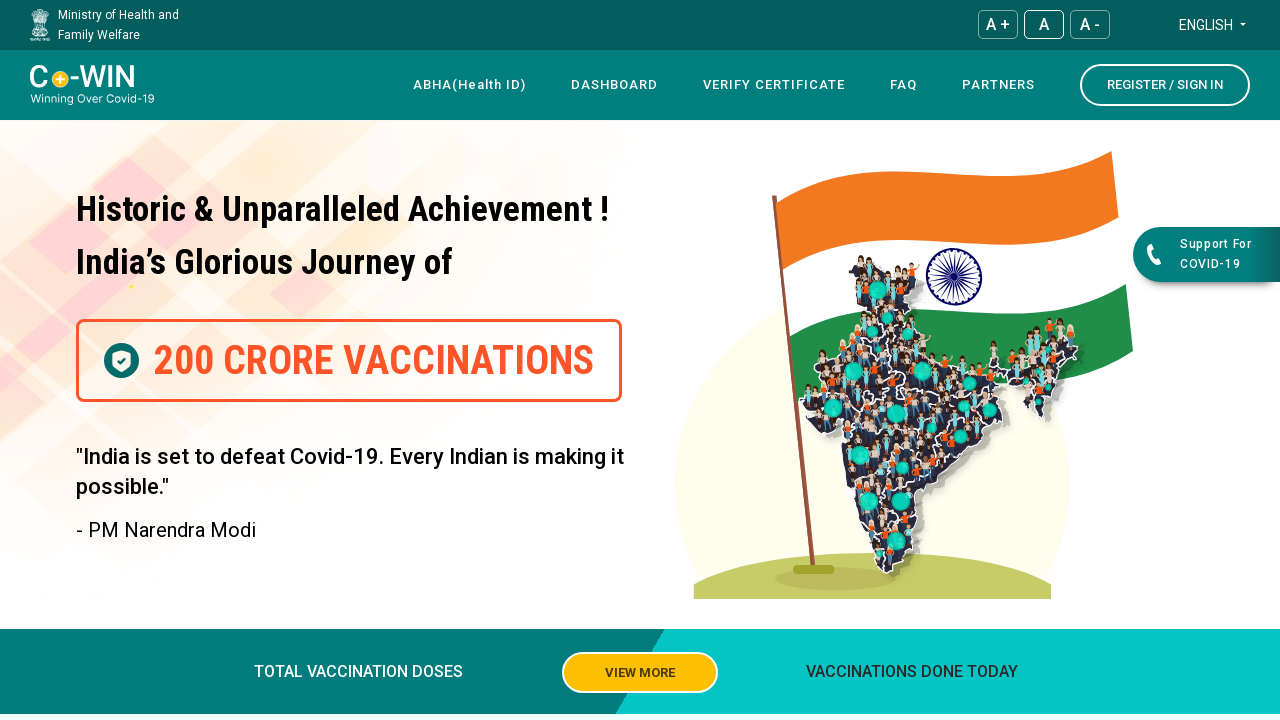

Clicked on the visible element with role attribute at (640, 240) on div[role]:nth-of-type(2)
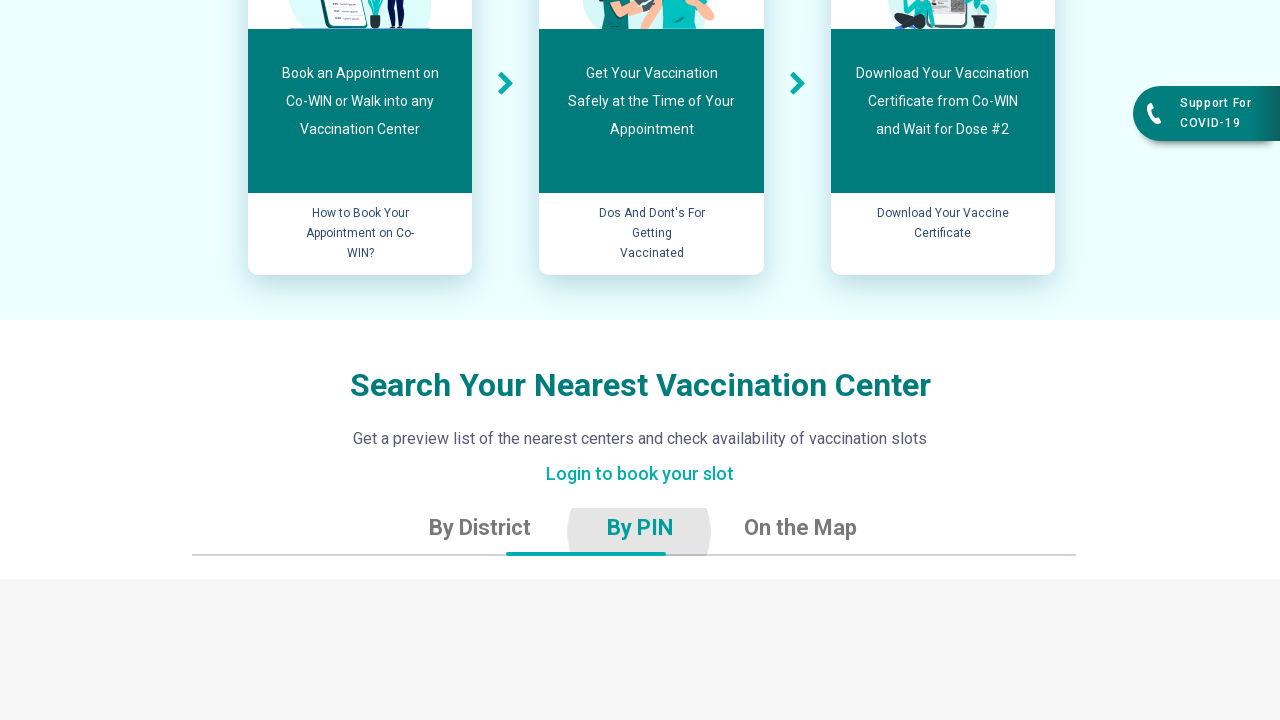

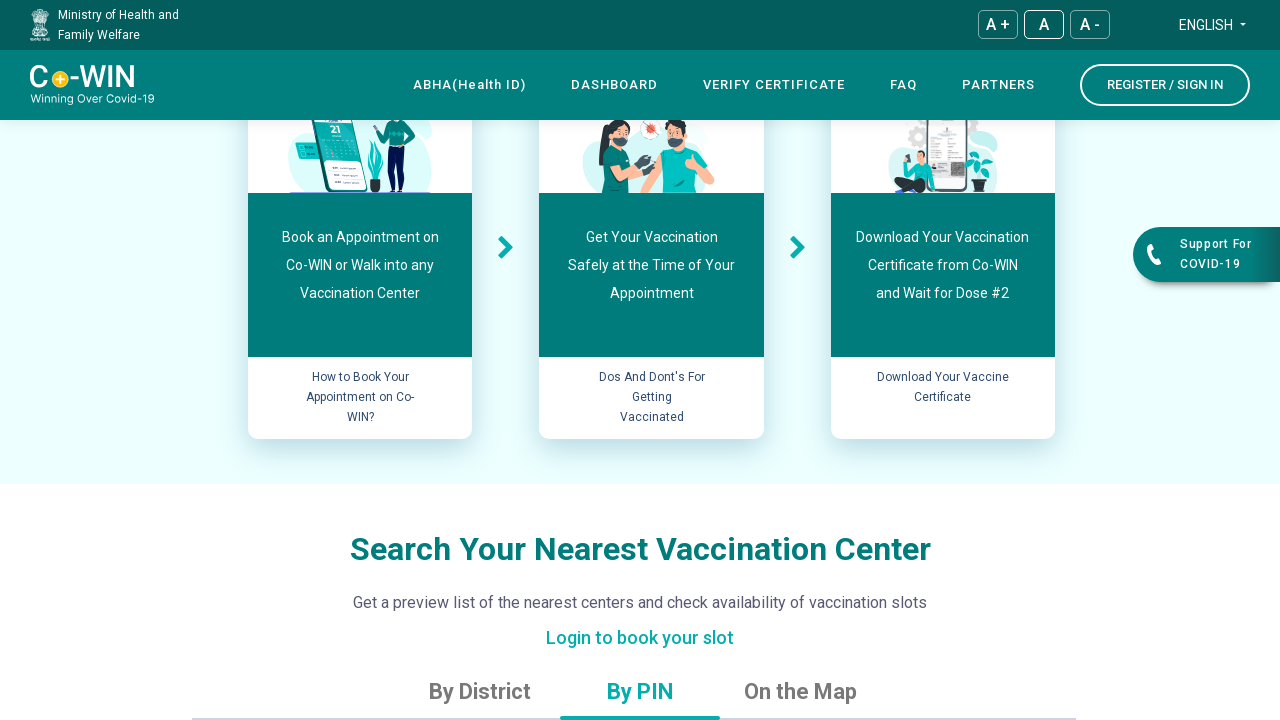